Tests drag and drop functionality within an iframe on the jQuery UI demo page by dragging an element to a drop target

Starting URL: https://jqueryui.com/droppable/

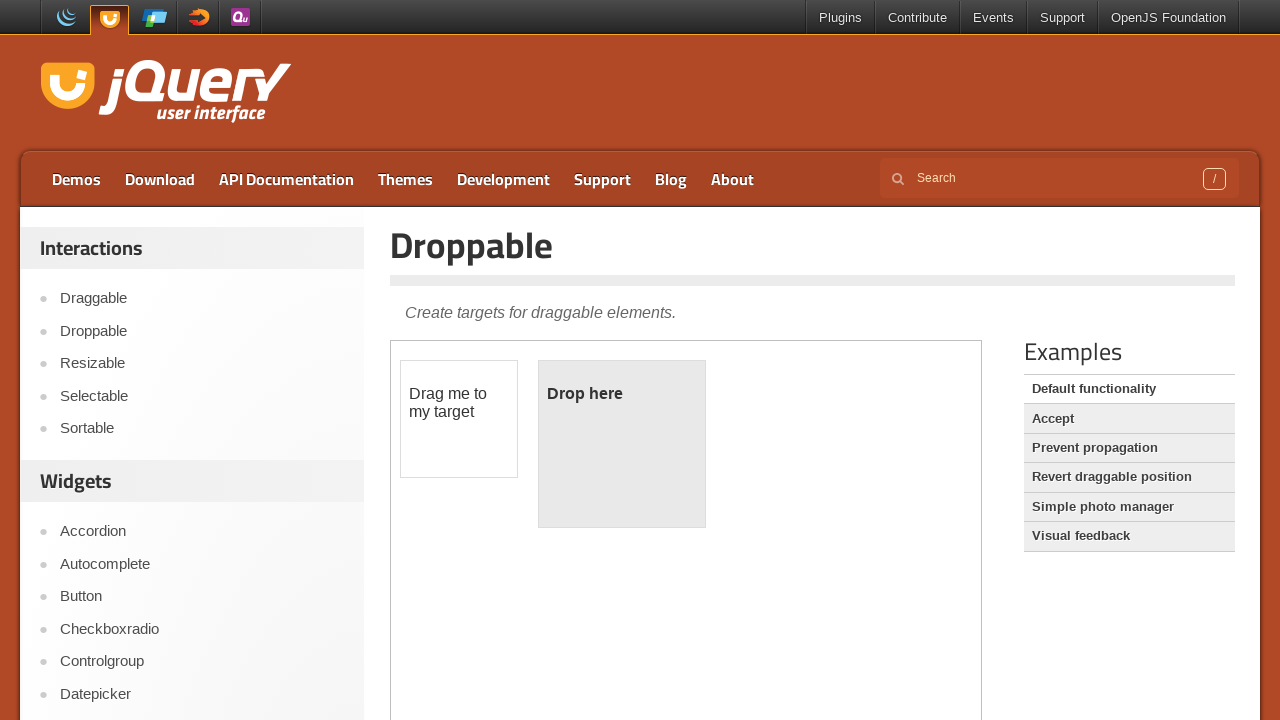

Navigated to jQuery UI droppable demo page
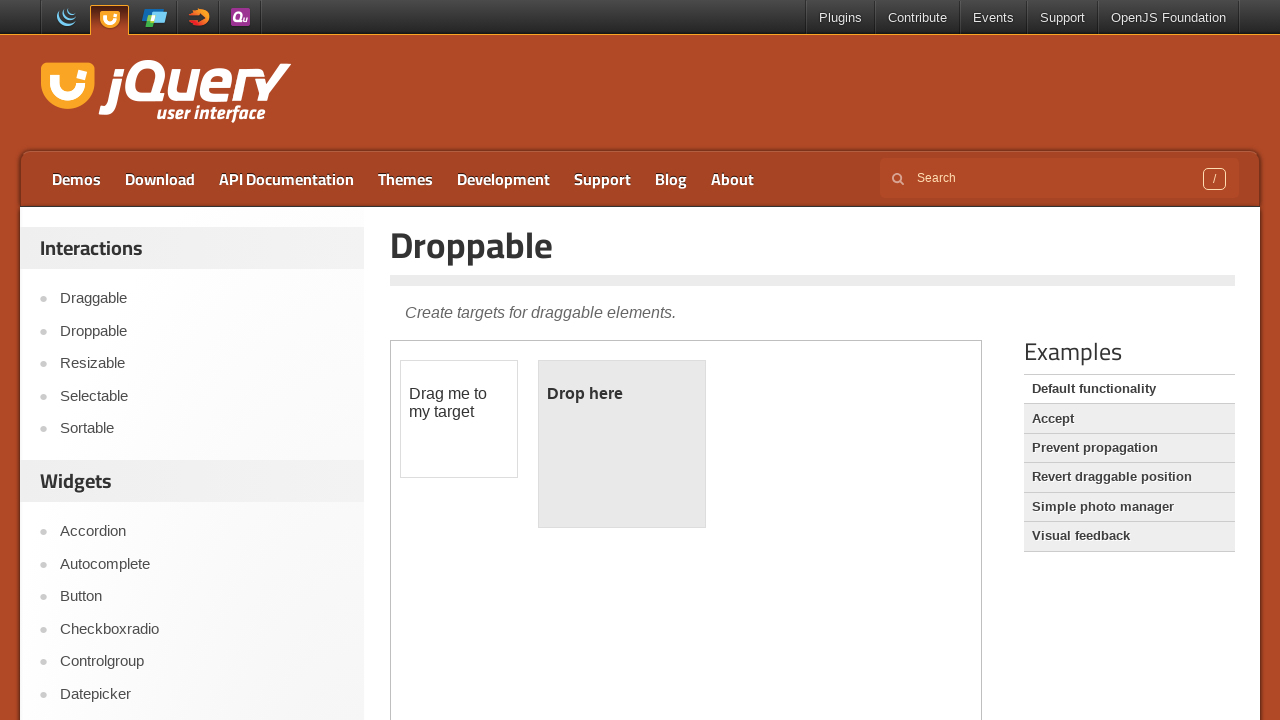

Located iframe element containing drag and drop demo
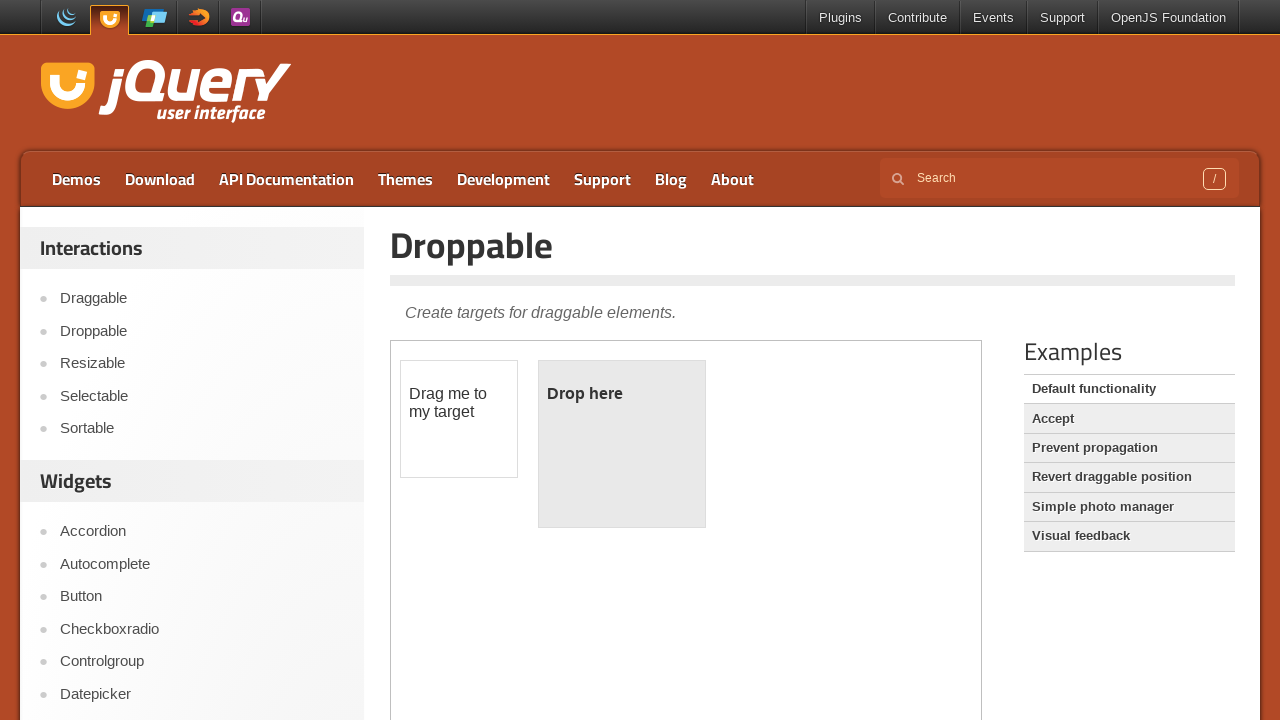

Located draggable element within iframe
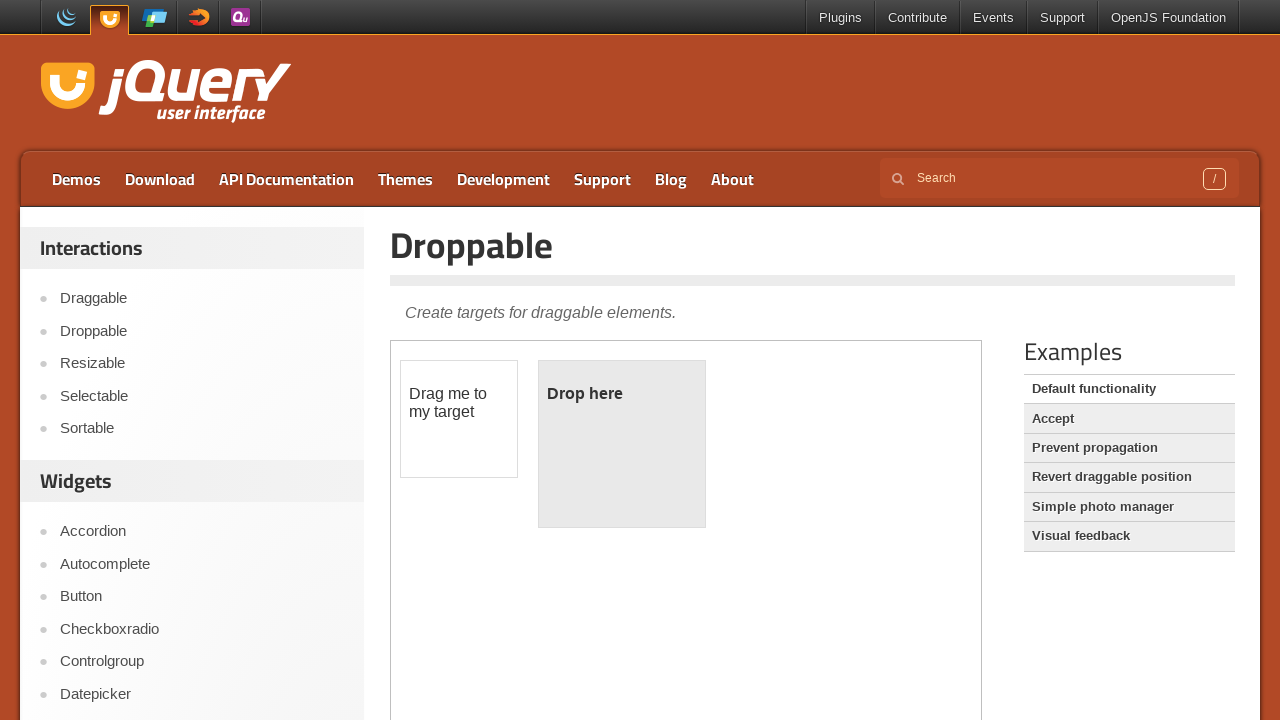

Located droppable target element within iframe
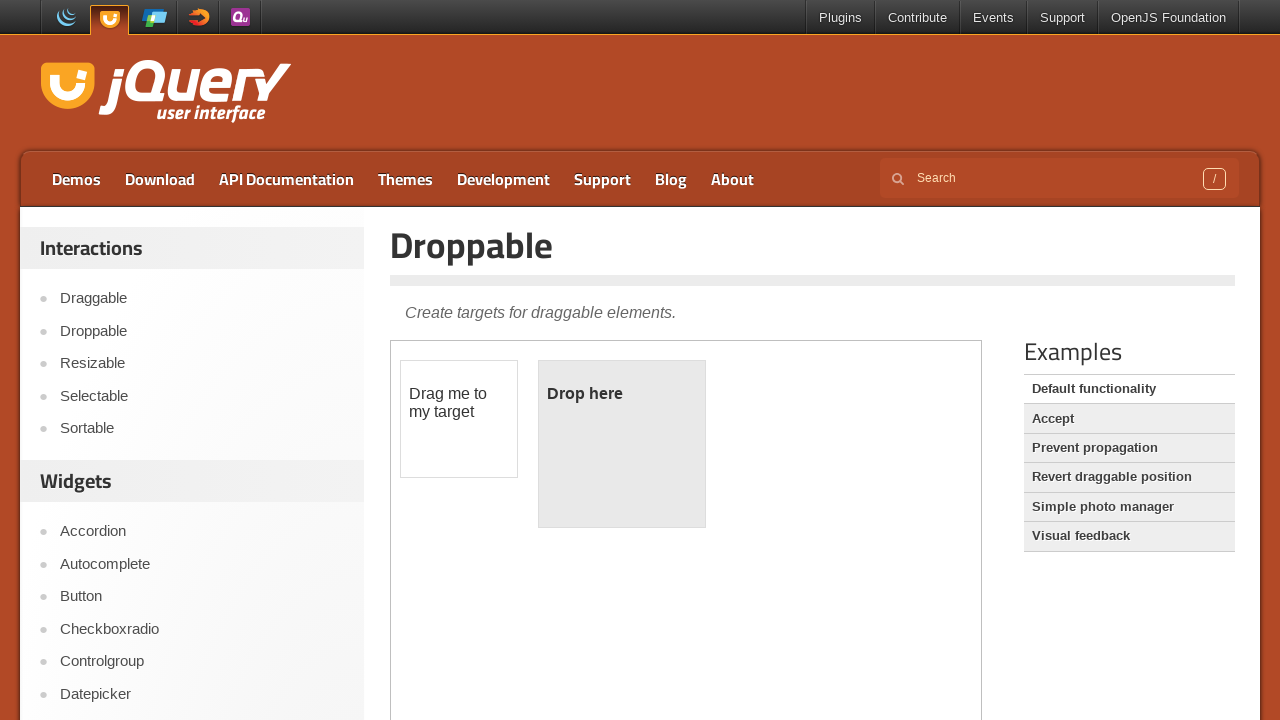

Dragged element to drop target at (622, 444)
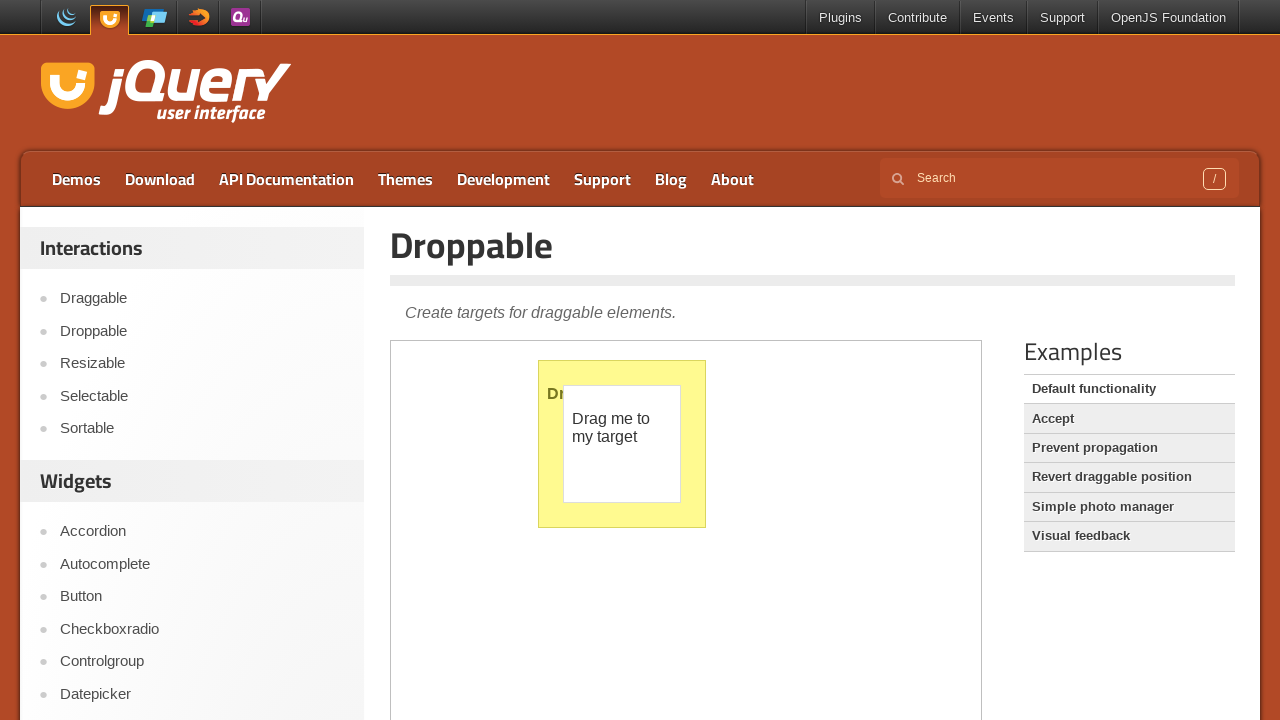

Waited for drag and drop animation to complete
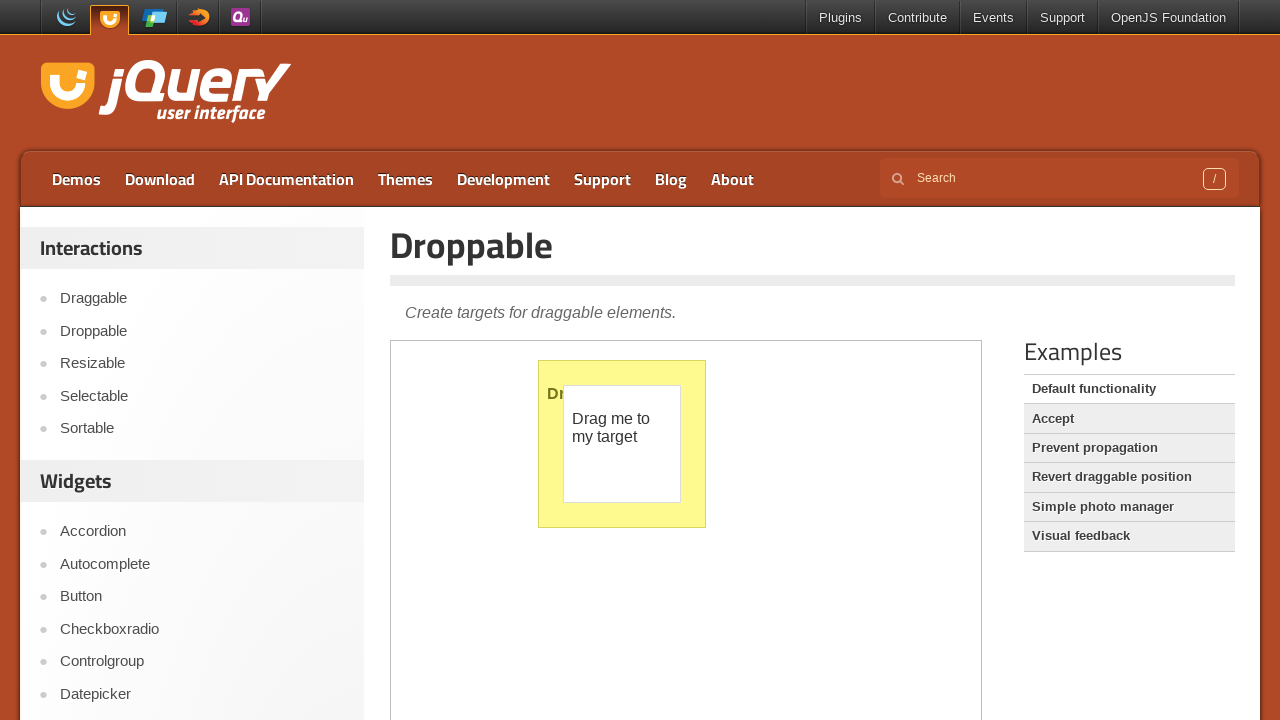

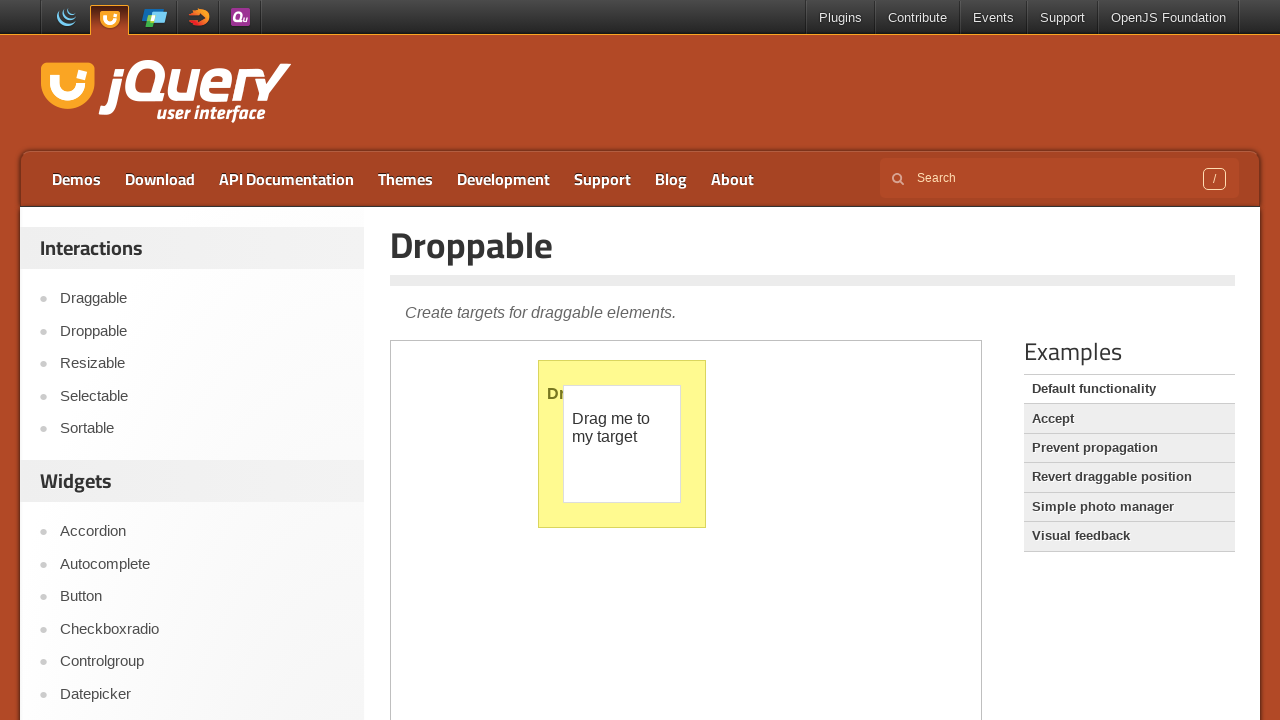